Tests opting out of A/B tests by forging an opt-out cookie on the target page, then refreshing to verify the page shows "No A/B Test" heading.

Starting URL: http://the-internet.herokuapp.com/abtest

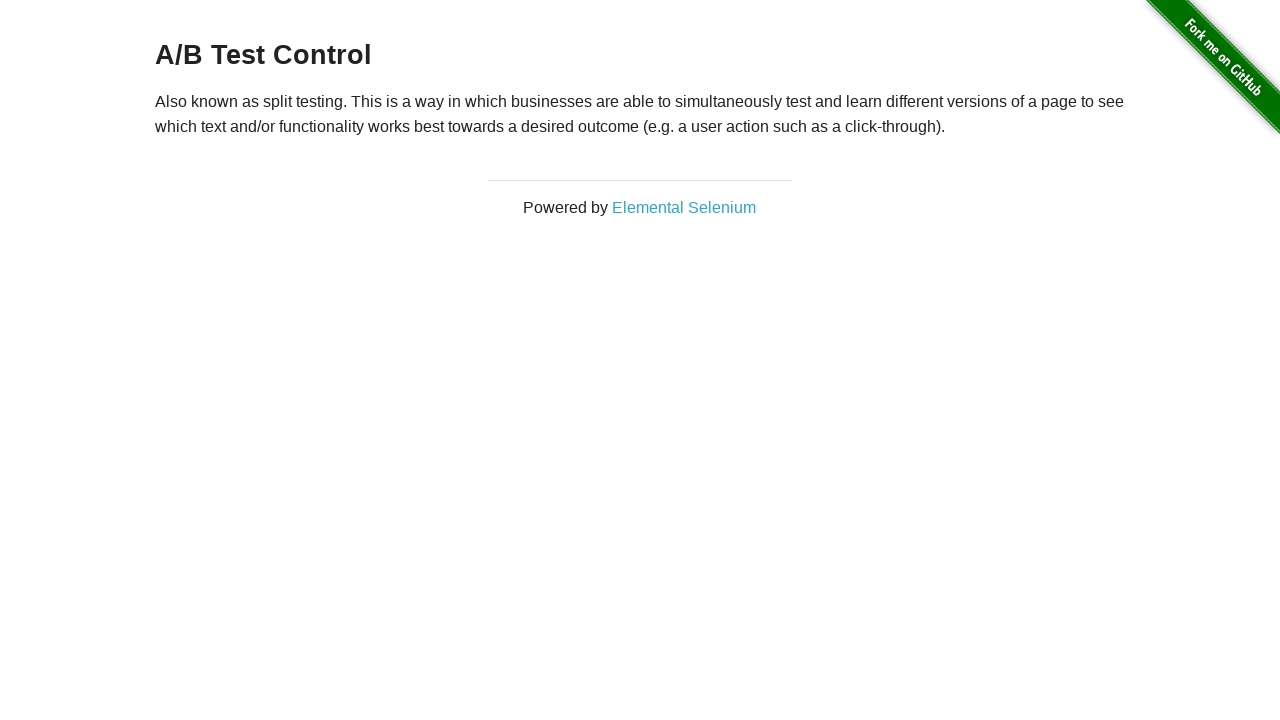

Retrieved initial heading text from h3 element
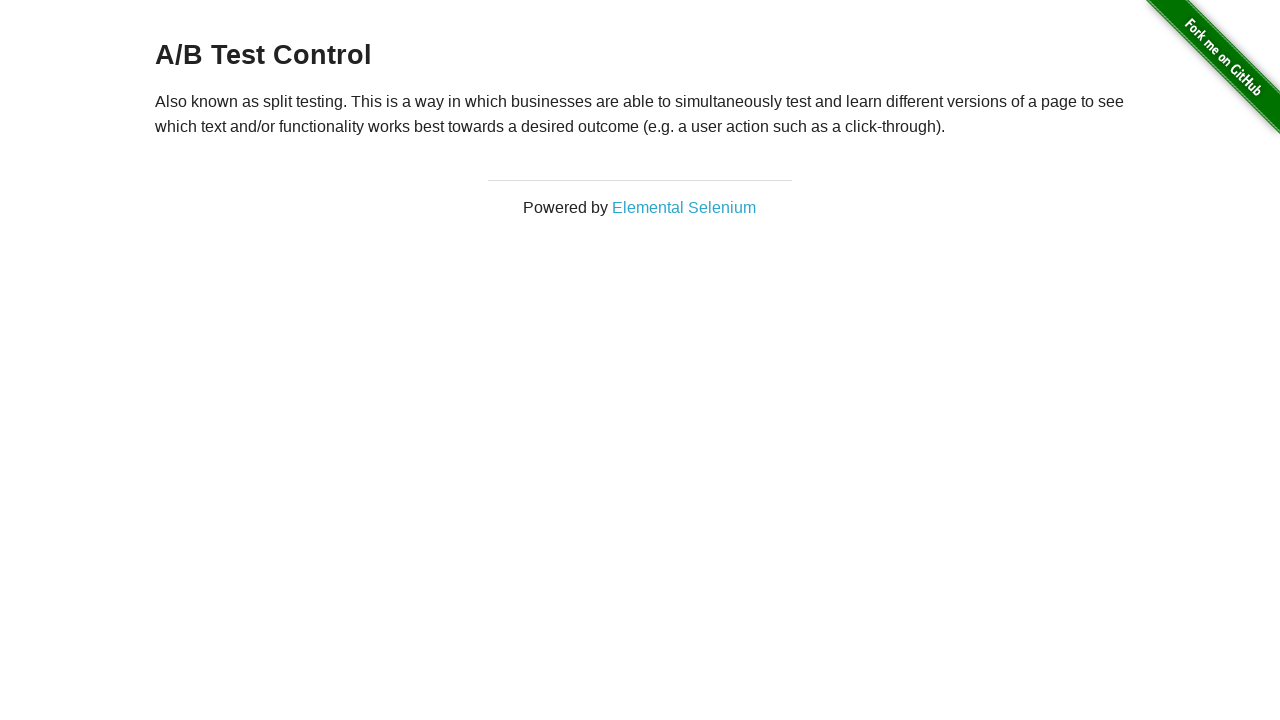

Verified initial heading is one of the A/B test variations
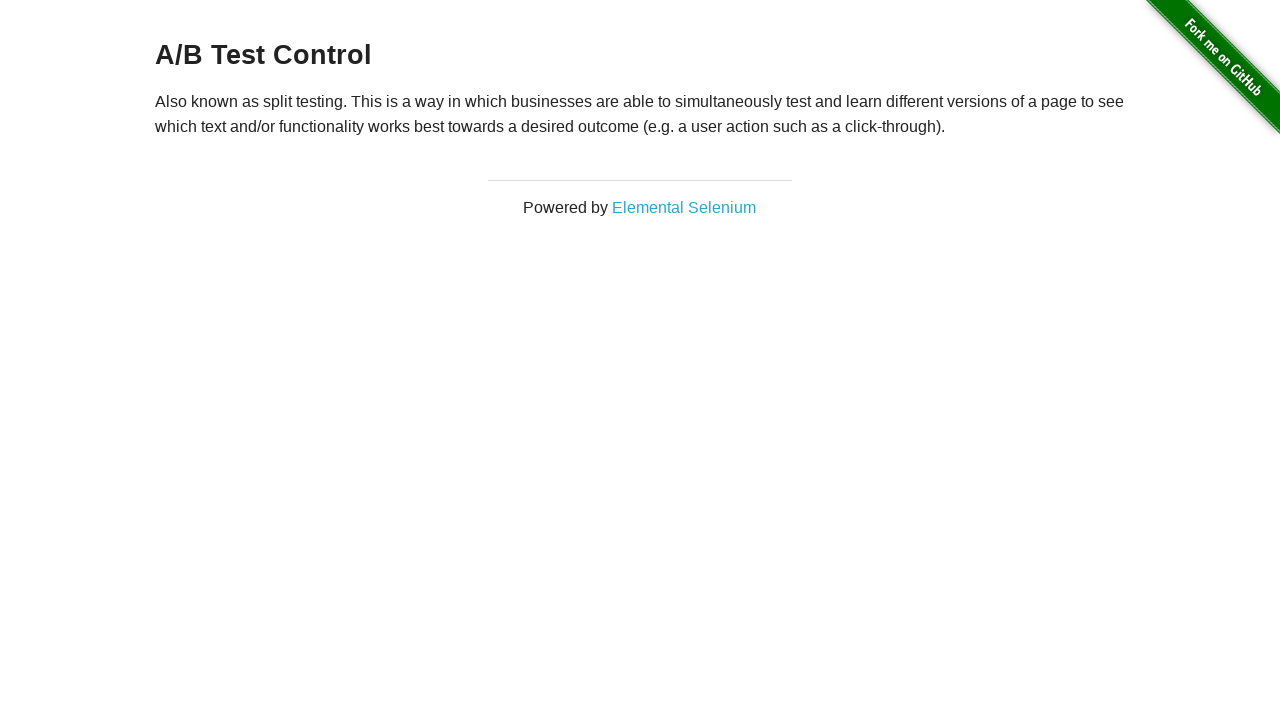

Added optimizelyOptOut cookie to opt out of A/B testing
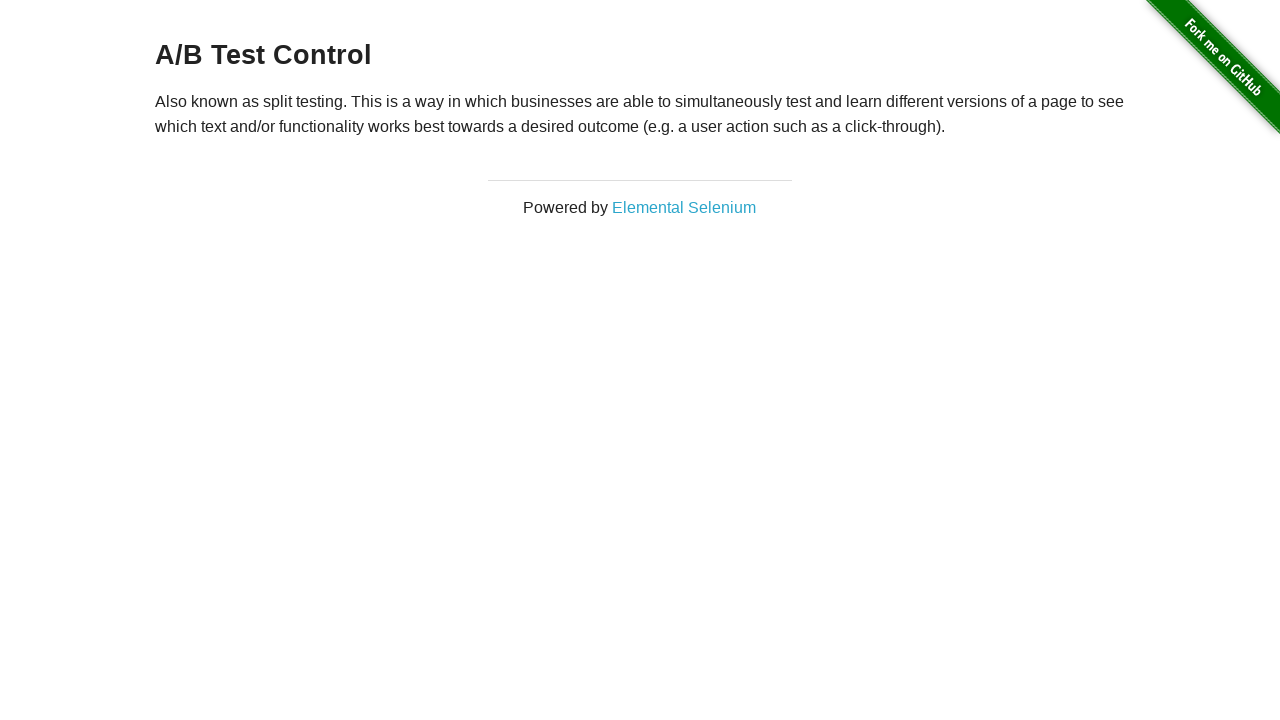

Refreshed the page to apply the opt-out cookie
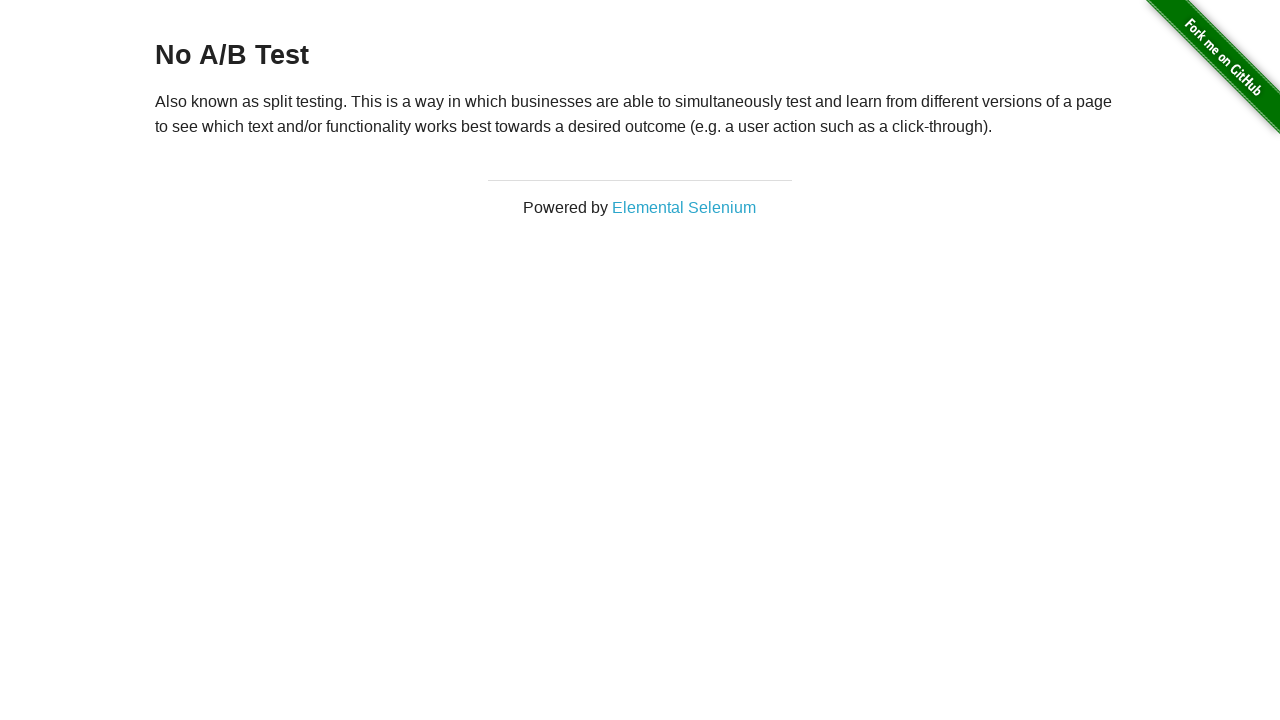

Retrieved heading text after page refresh
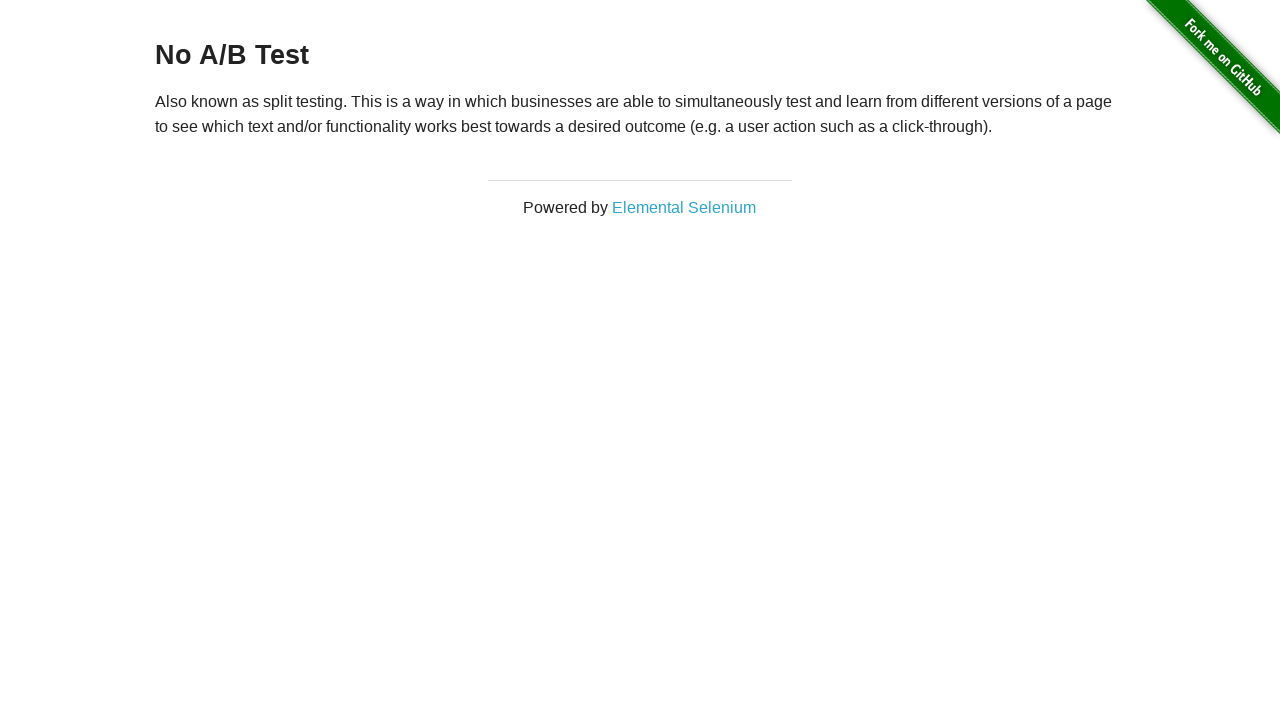

Verified heading shows 'No A/B Test' indicating successful opt-out
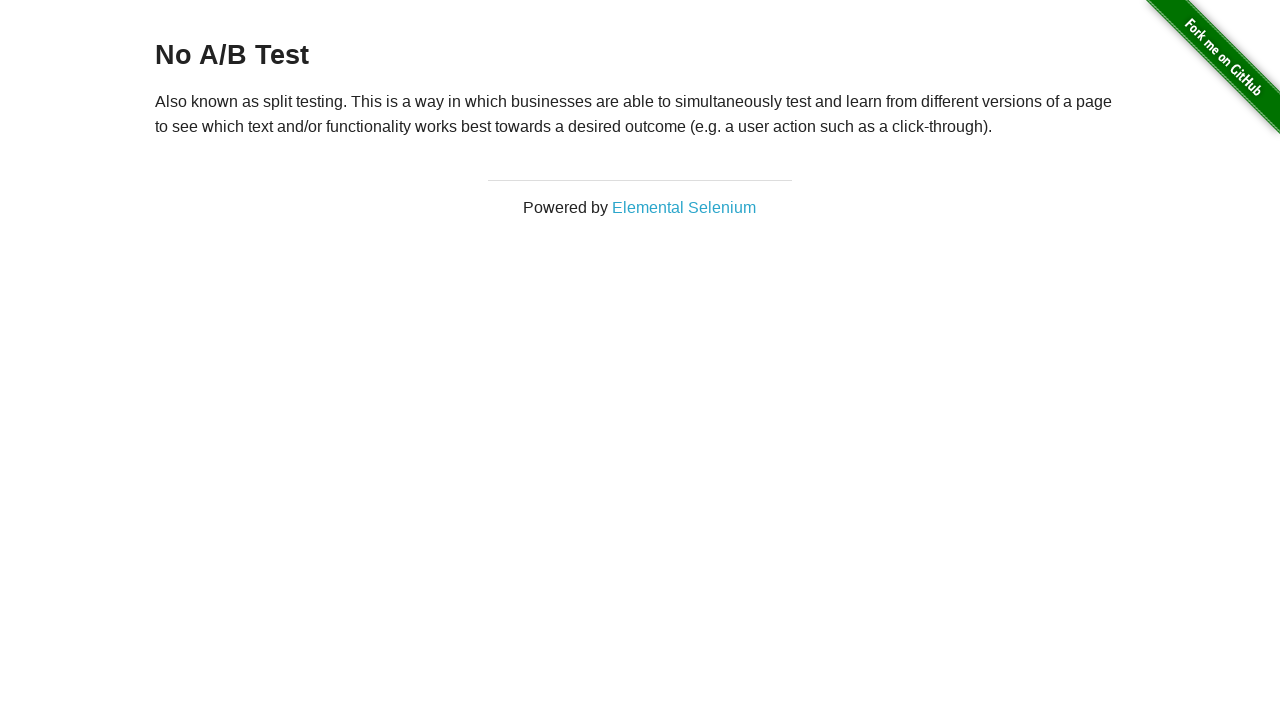

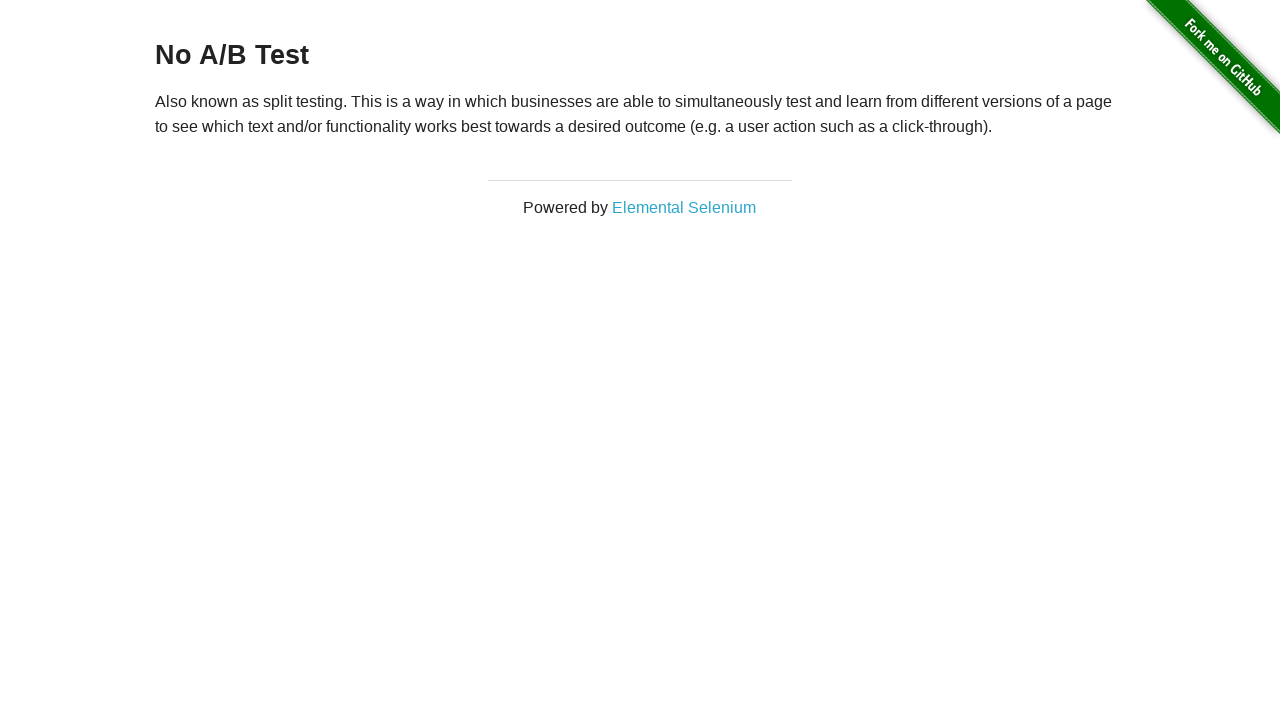